Fills Permanent Address, submits, clears the input, submits again, and verifies the address field behavior.

Starting URL: https://demoqa.com/elements

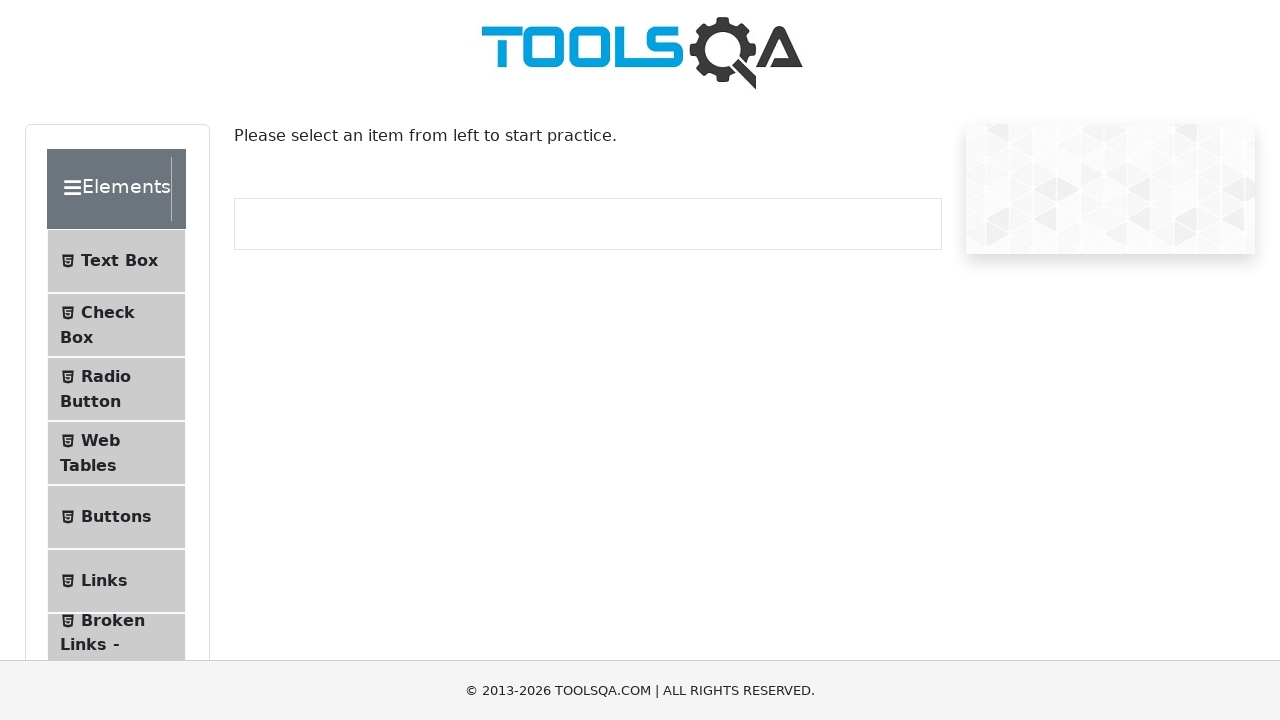

Clicked on Text Box menu item at (119, 261) on internal:text="Text Box"i
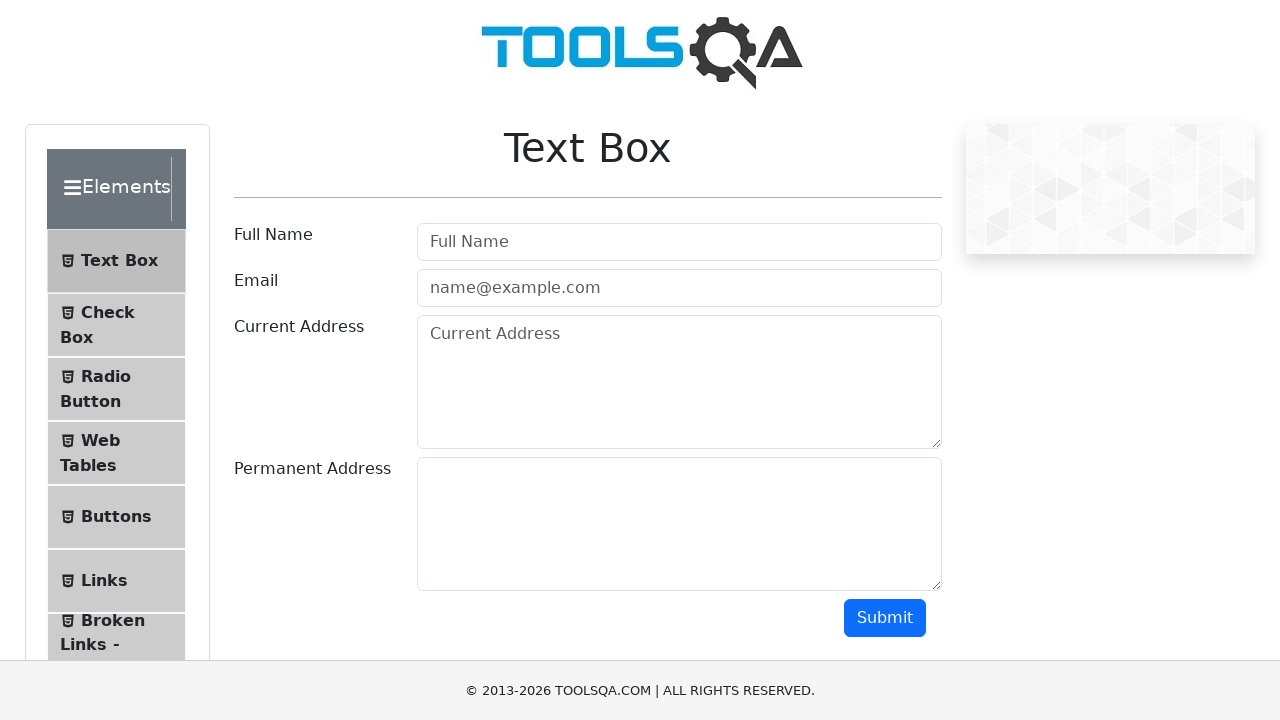

Navigated to text-box page
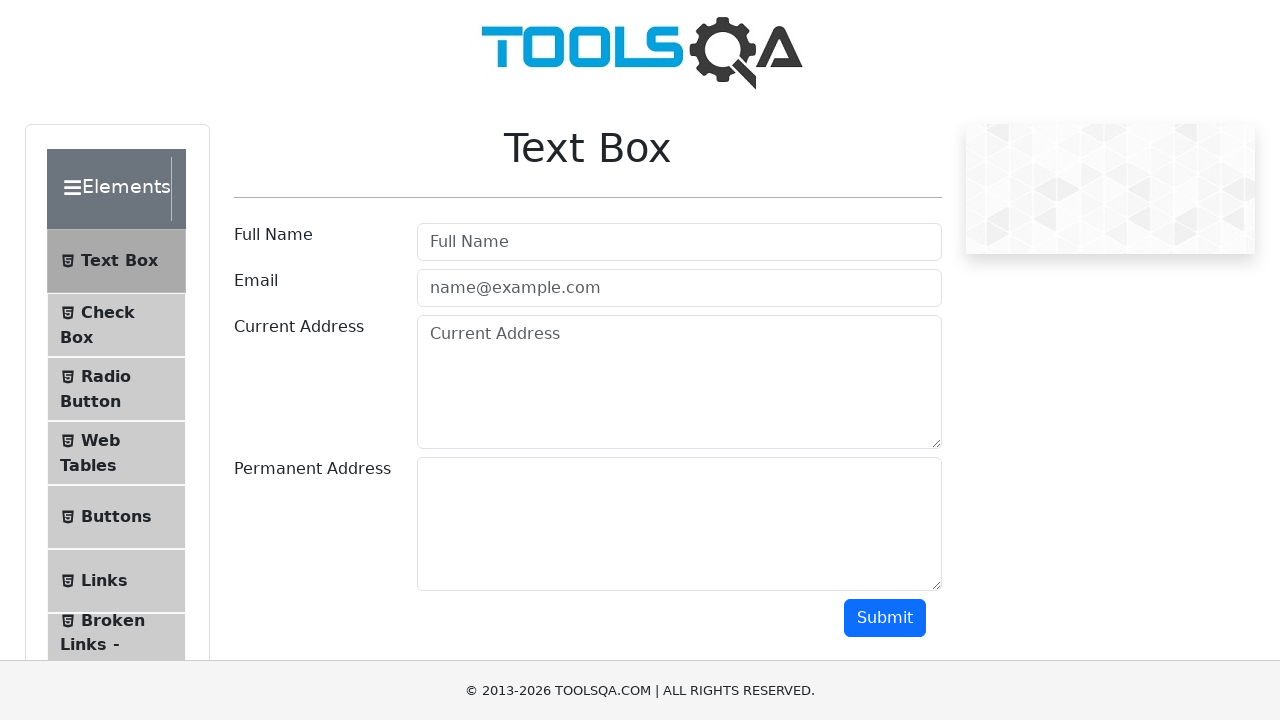

Filled Permanent Address field with 'Test address' on textarea#permanentAddress
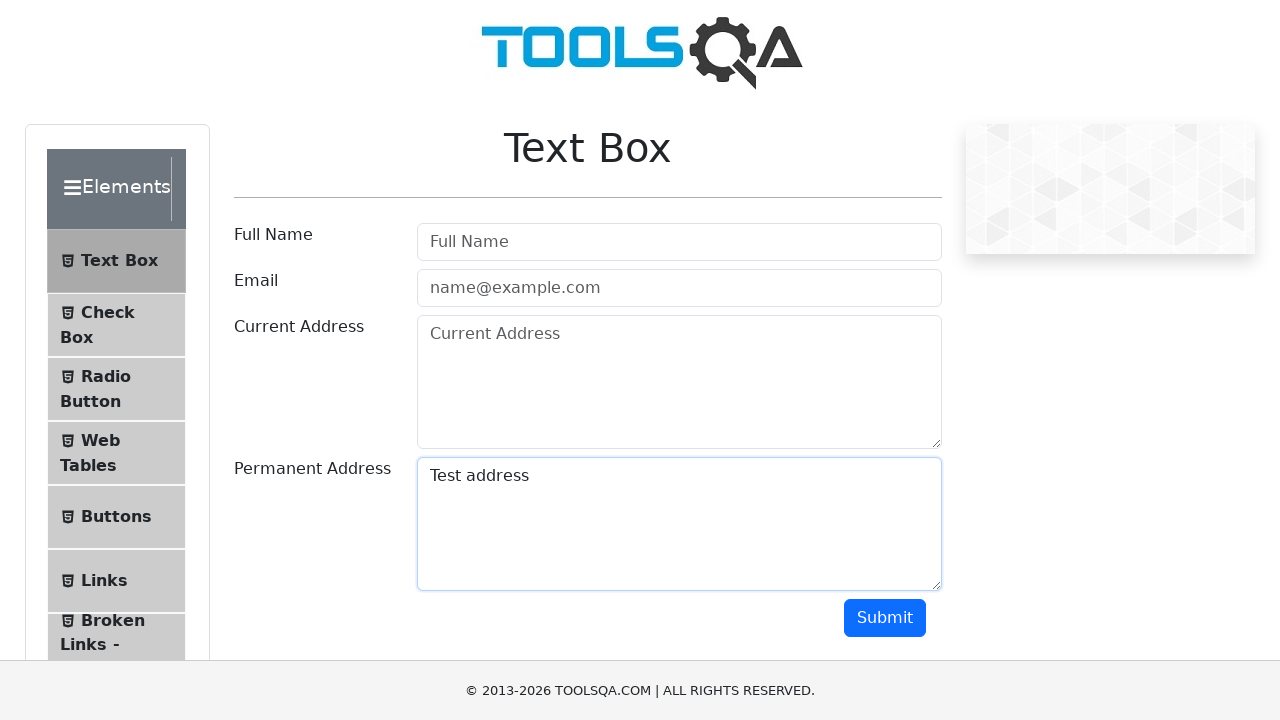

Clicked Submit button to submit the form at (885, 618) on internal:role=button[name="Submit"i]
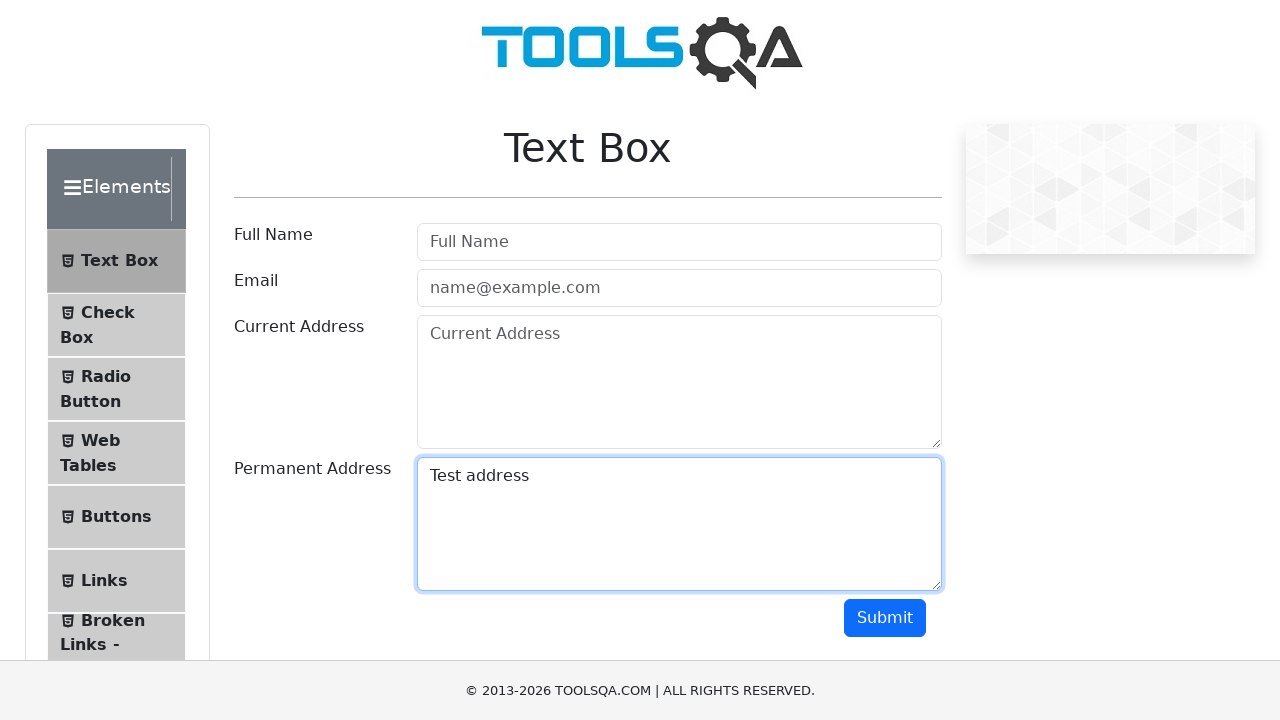

Cleared the Permanent Address field on textarea#permanentAddress
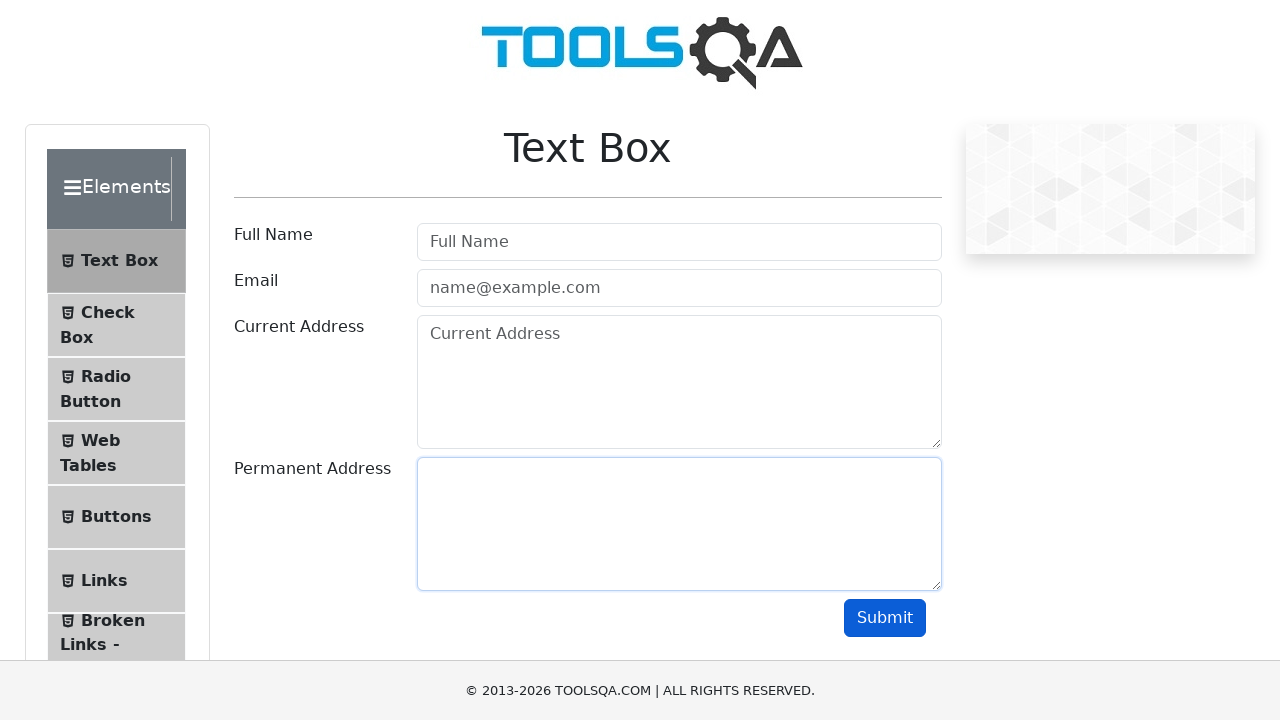

Clicked Submit button to submit the form with cleared address at (885, 618) on internal:role=button[name="Submit"i]
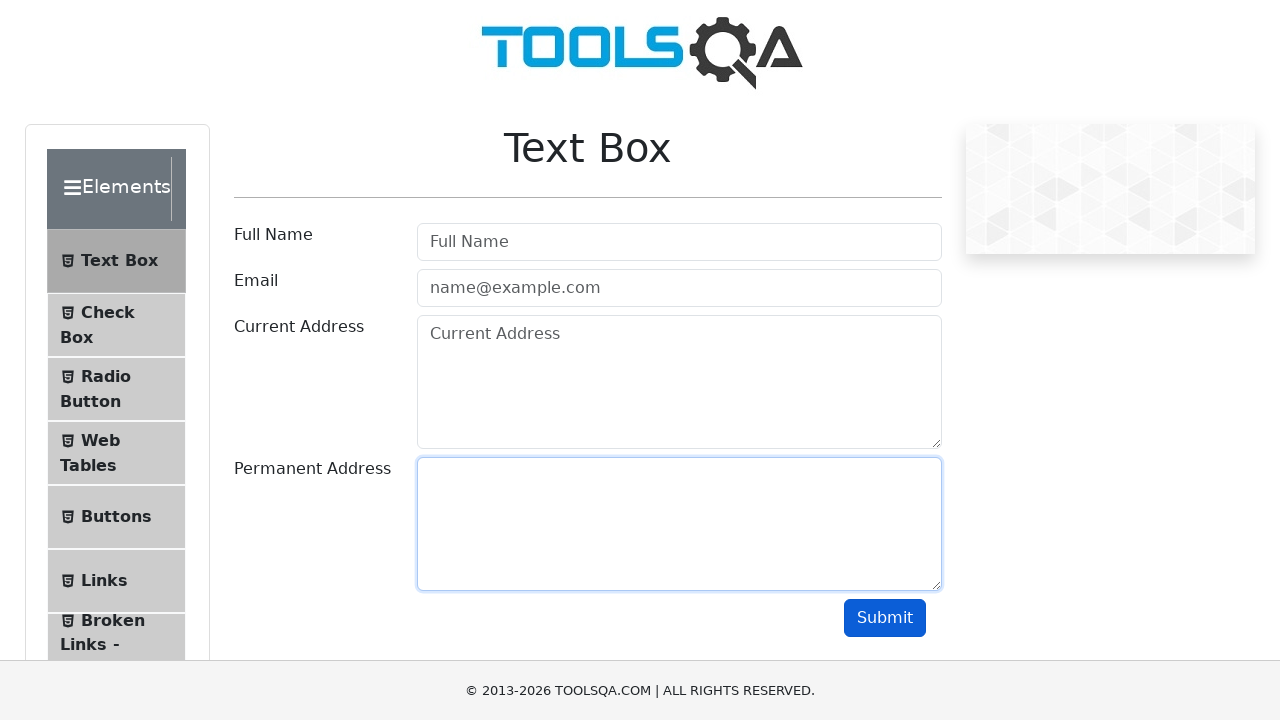

Verified Permanent Address field is visible
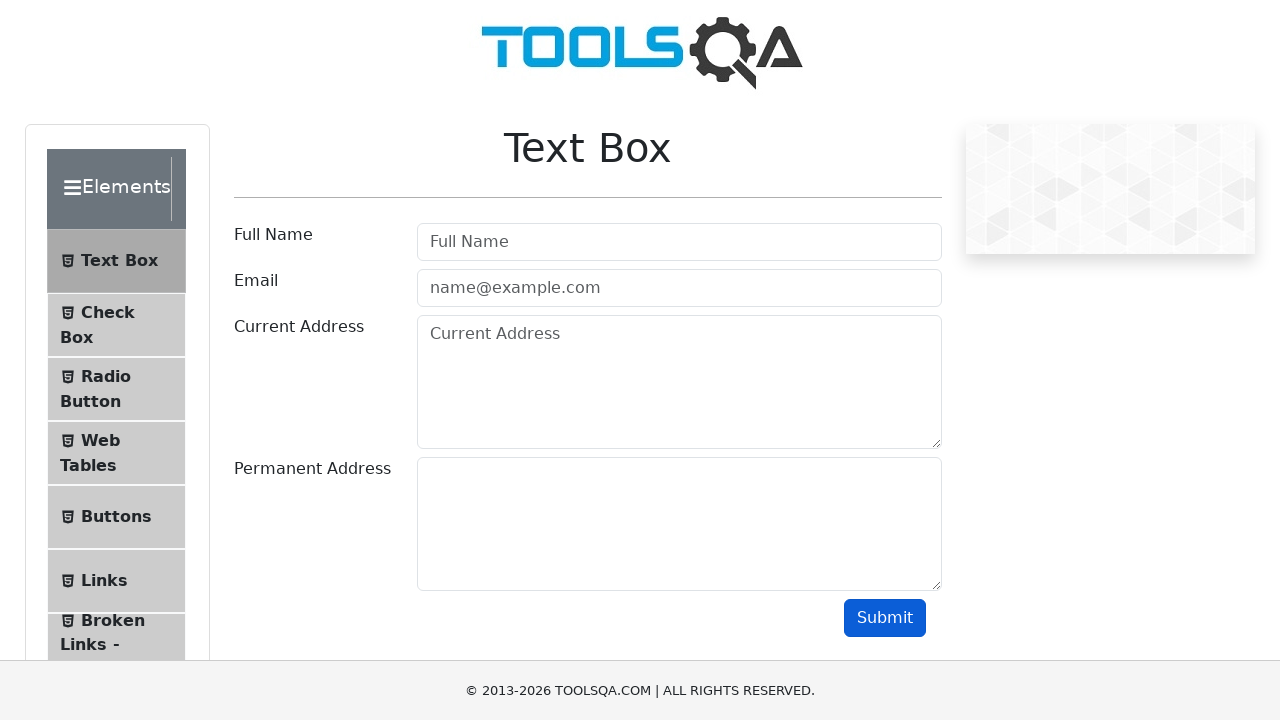

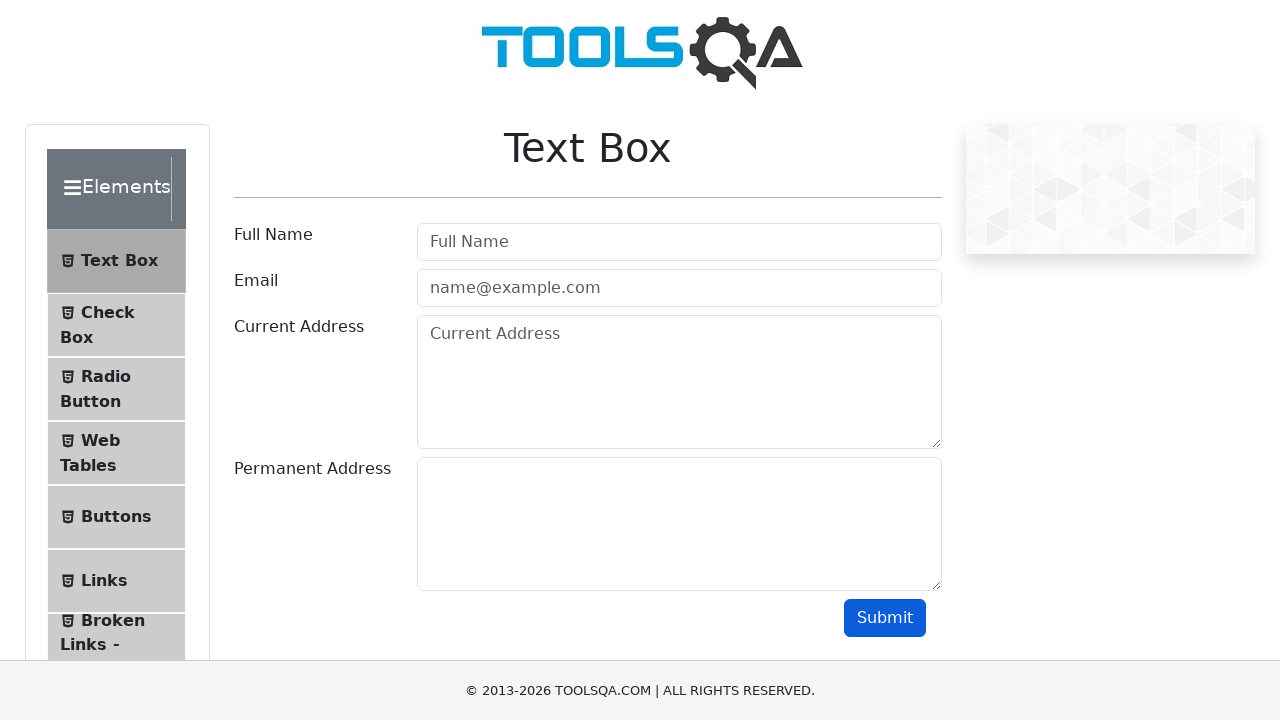